Navigates to an interactive SVG map of India and clicks on the Tripura state by finding it among the SVG path elements

Starting URL: https://www.amcharts.com/svg-maps/?map=india

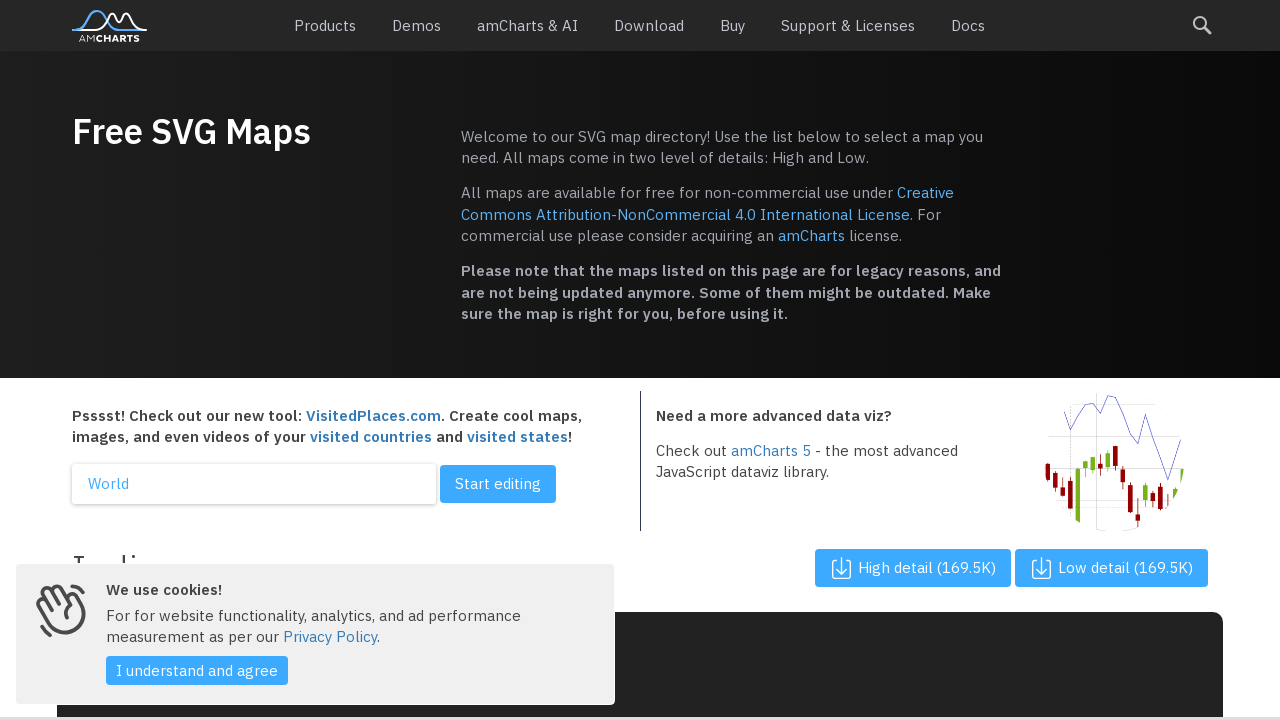

Located all state path elements in the SVG map of India
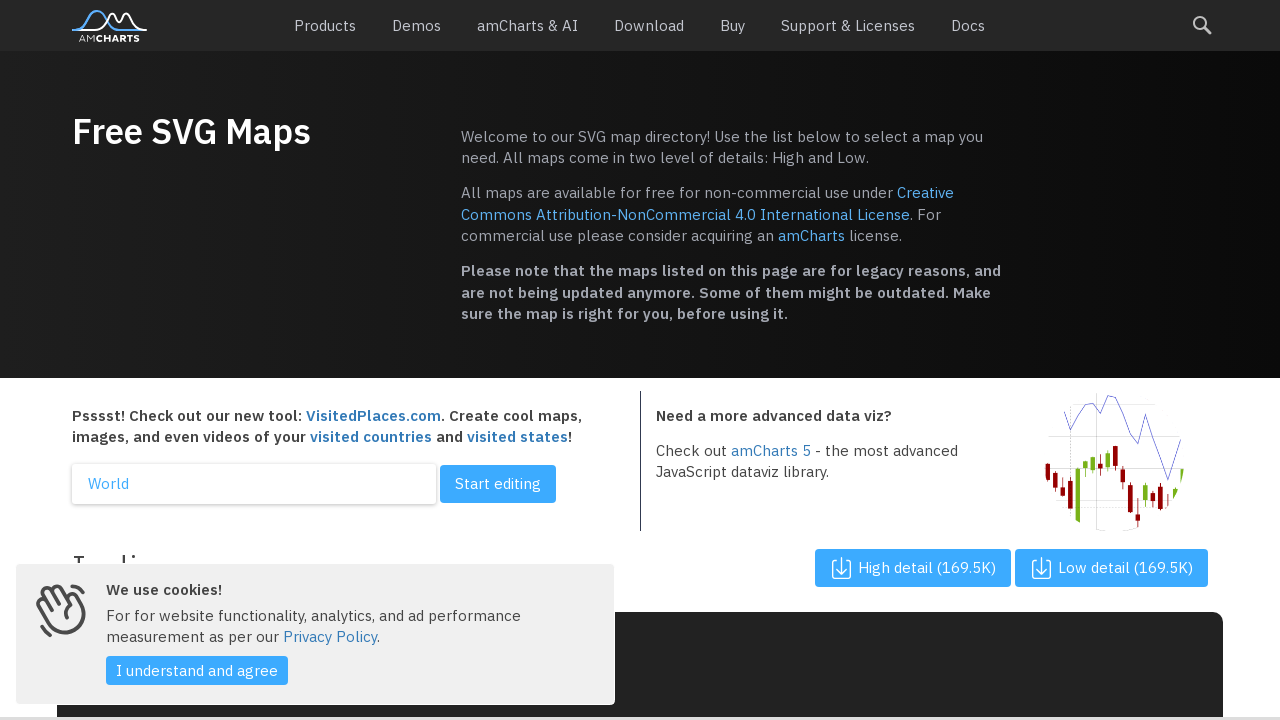

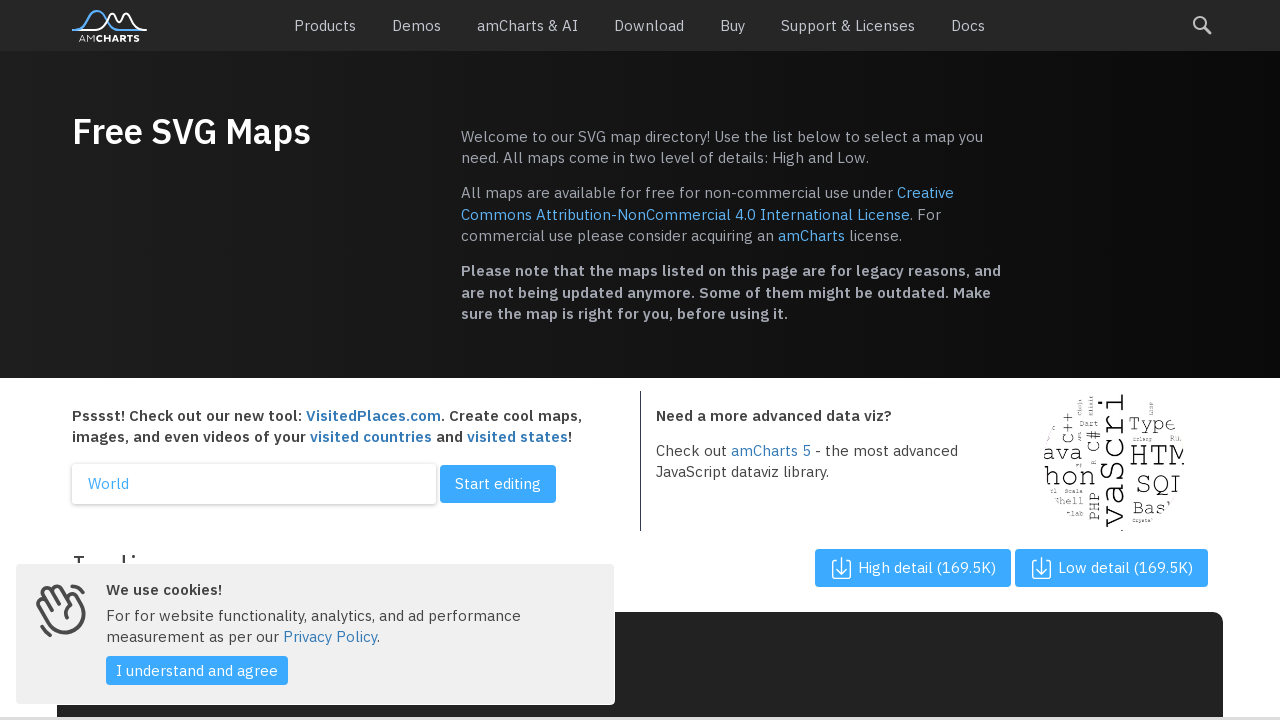